Tests drag and drop functionality by dragging an element from a source location and dropping it onto a target area, then verifying the positions match.

Starting URL: https://bonigarcia.dev/selenium-webdriver-java/drag-and-drop.html

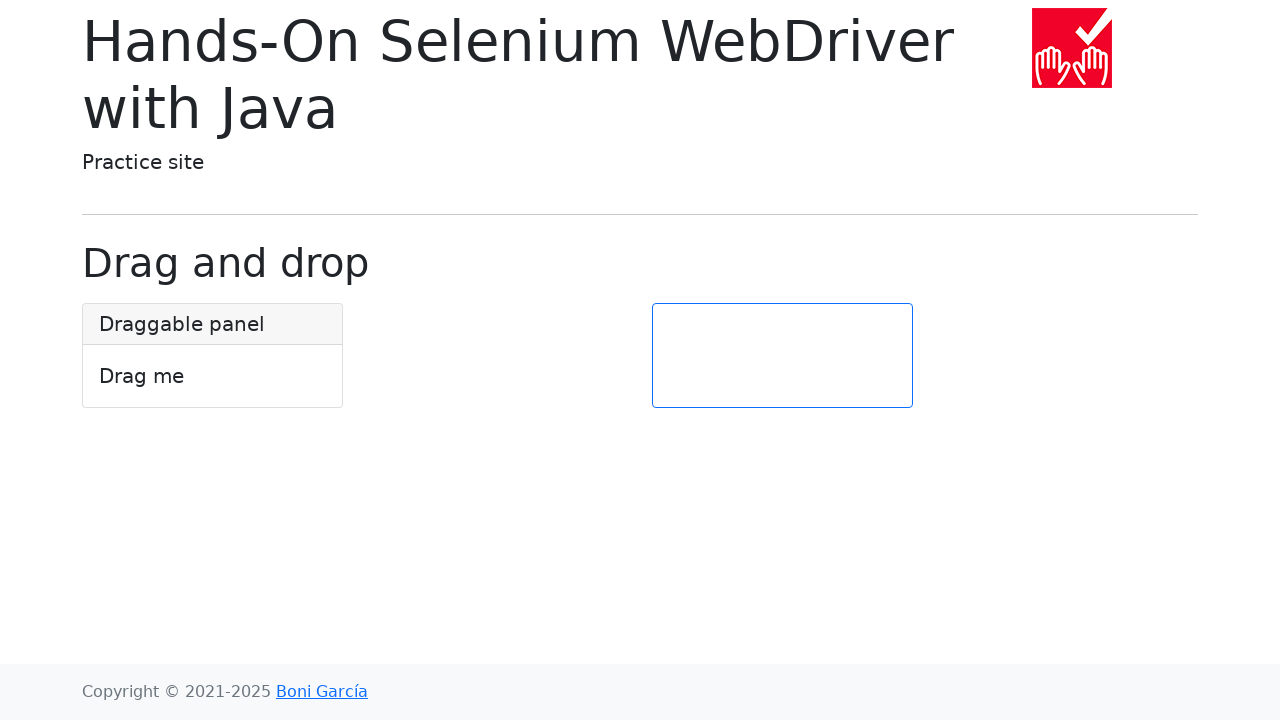

Navigated to drag and drop test page
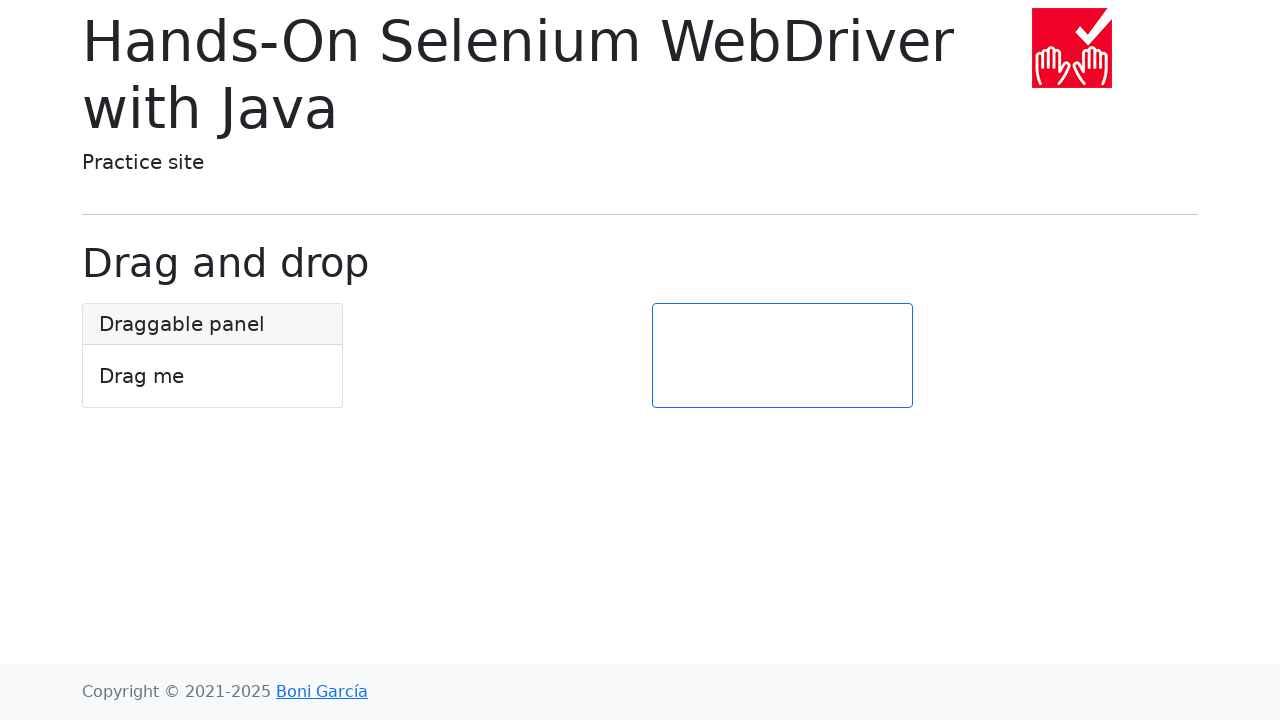

Draggable element is visible
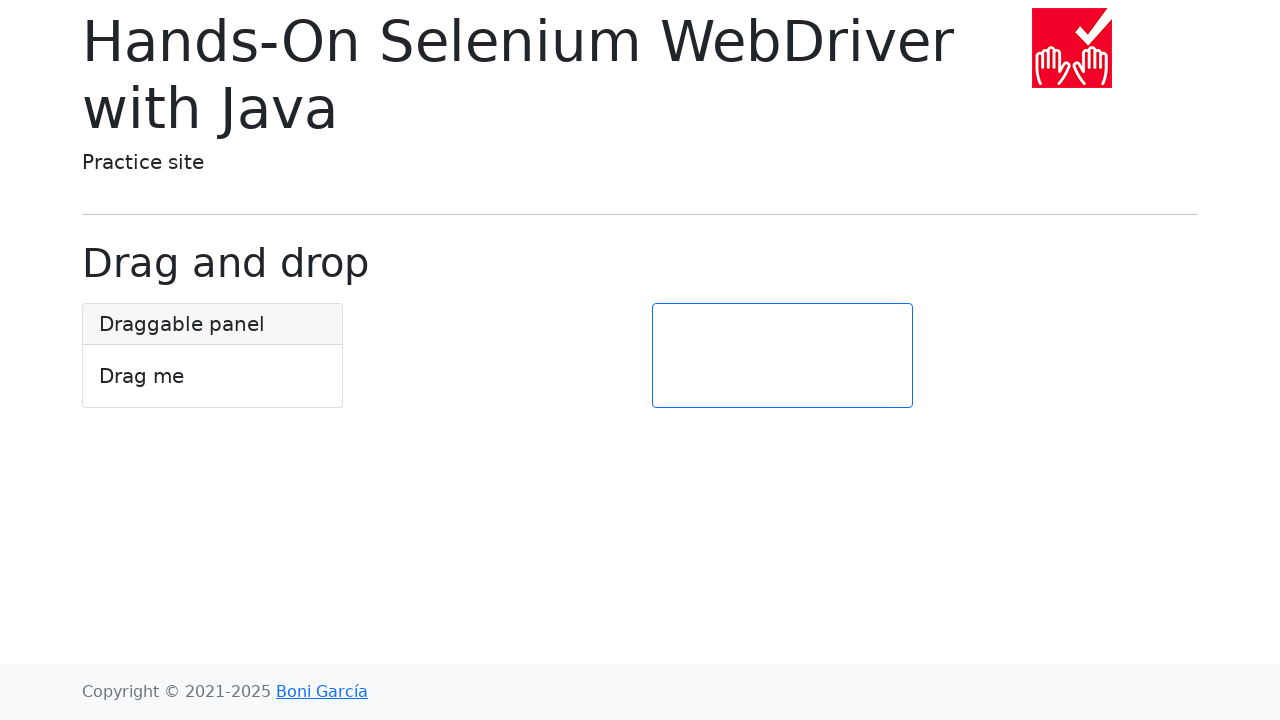

Target drop zone element is visible
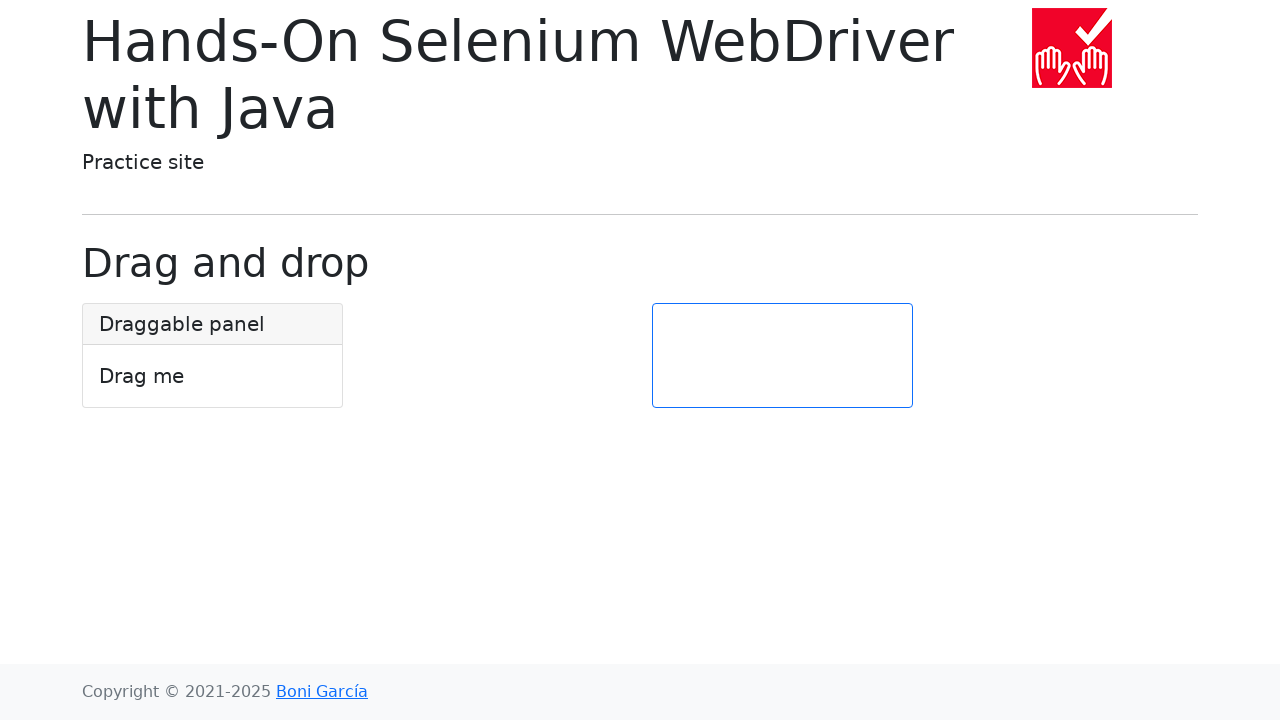

Located the draggable source element
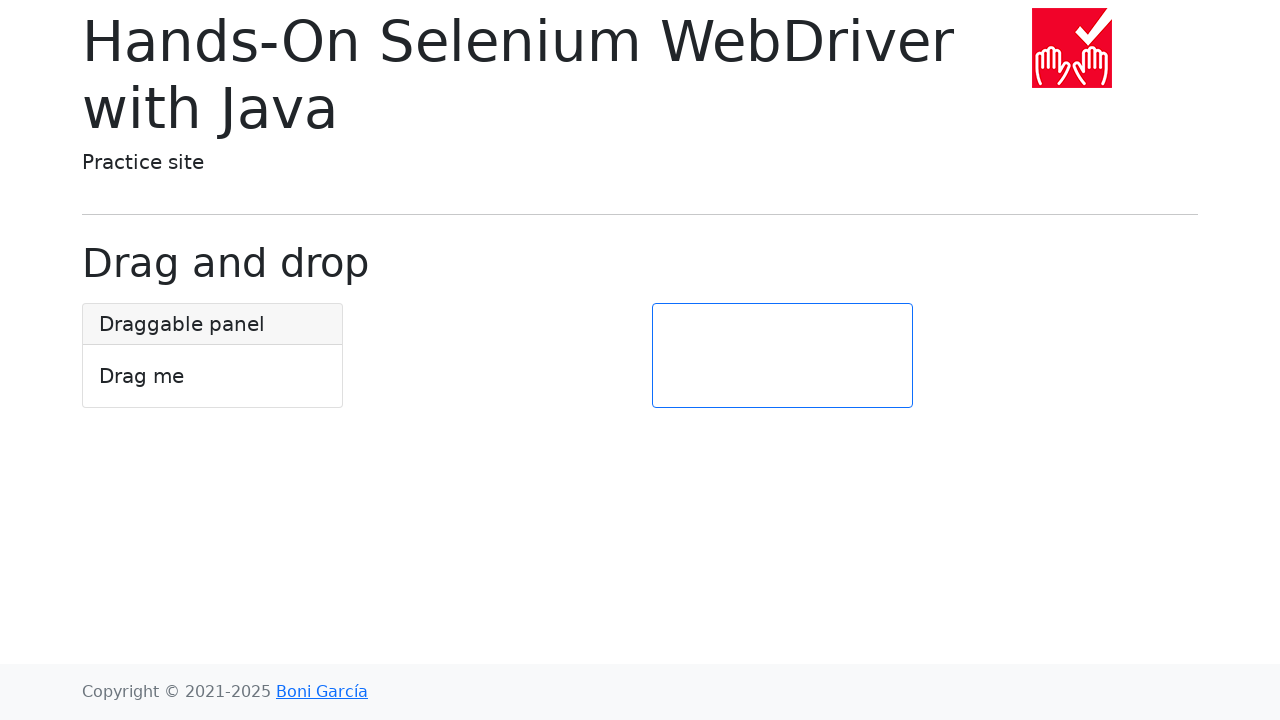

Located the target drop zone element
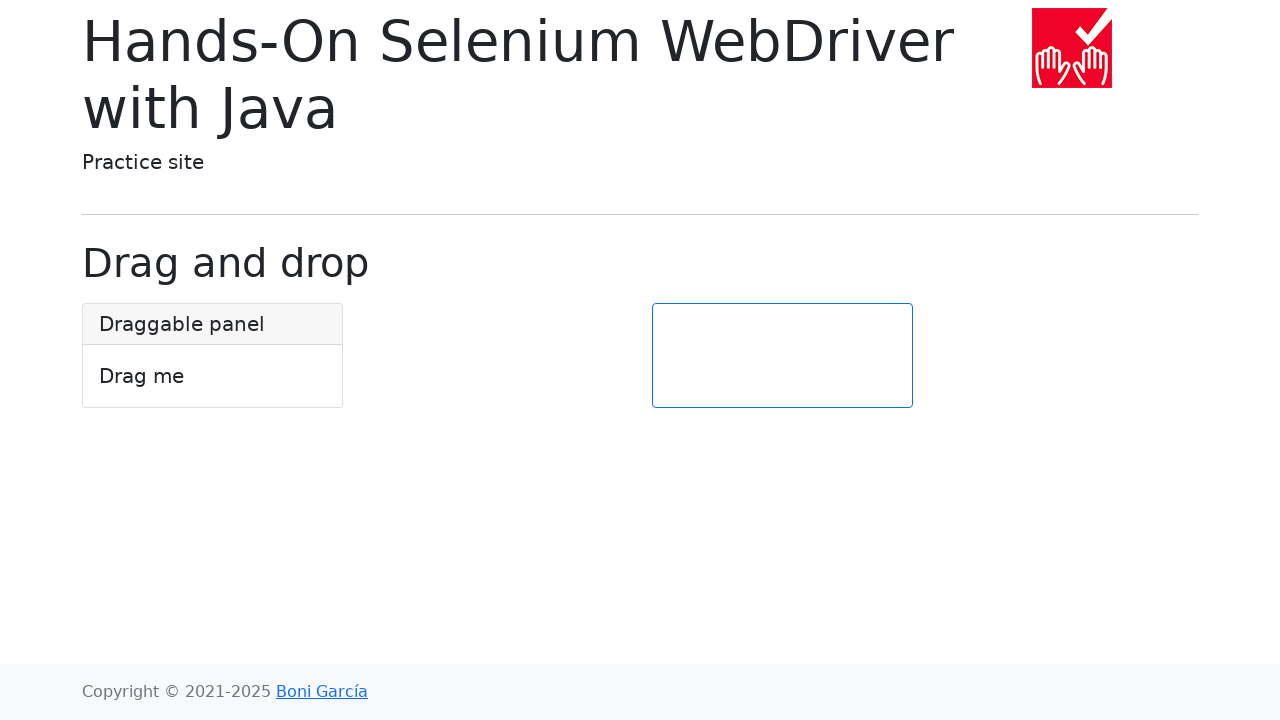

Dragged source element to target drop zone at (782, 356)
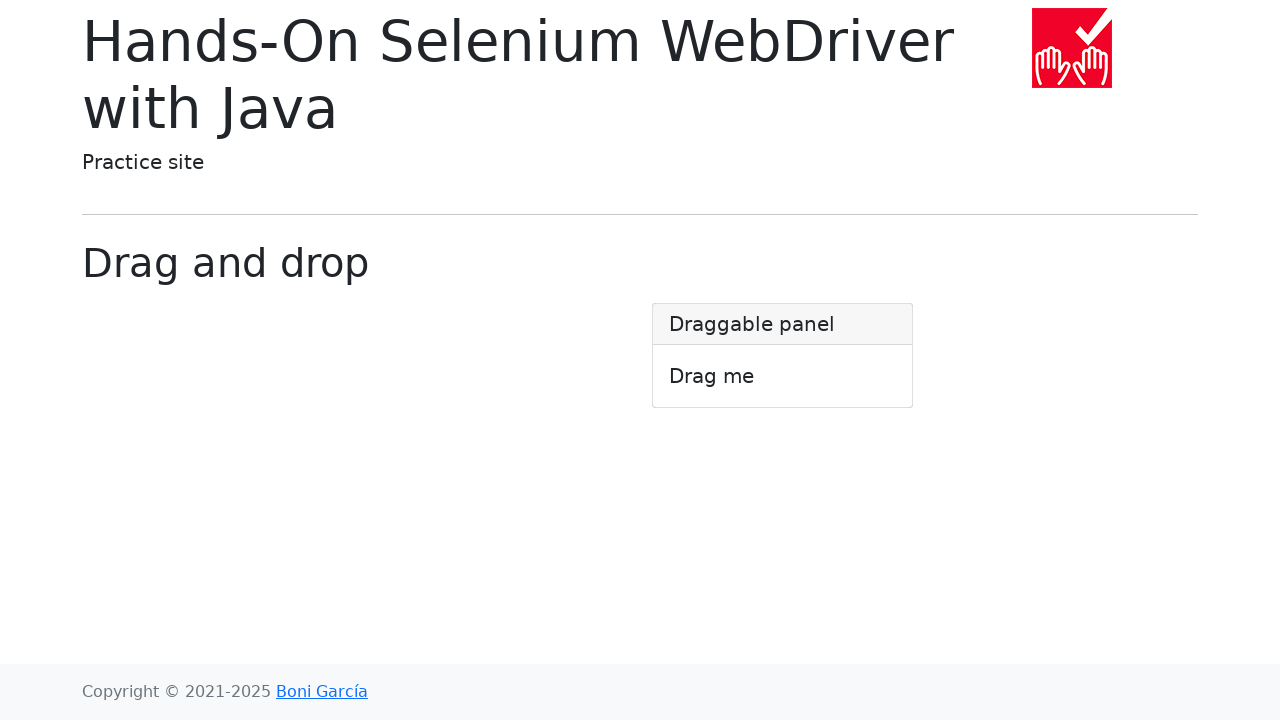

Retrieved bounding box of source element after drag
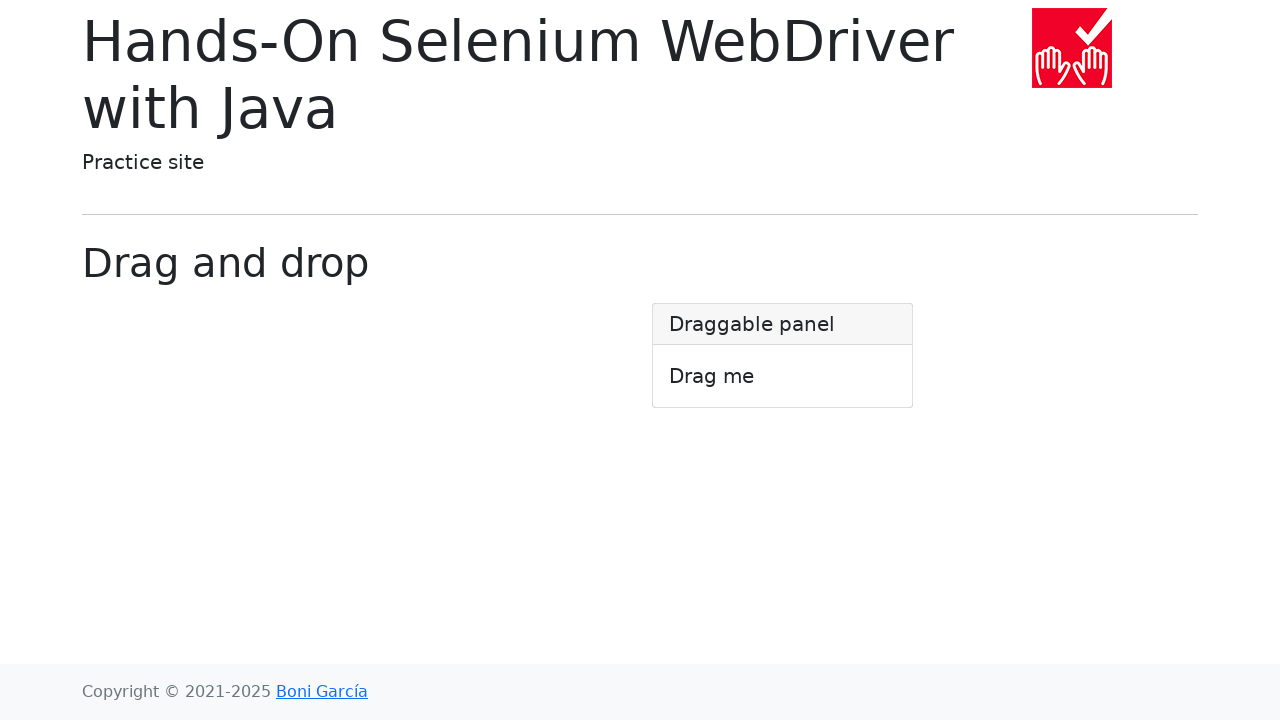

Retrieved bounding box of target element
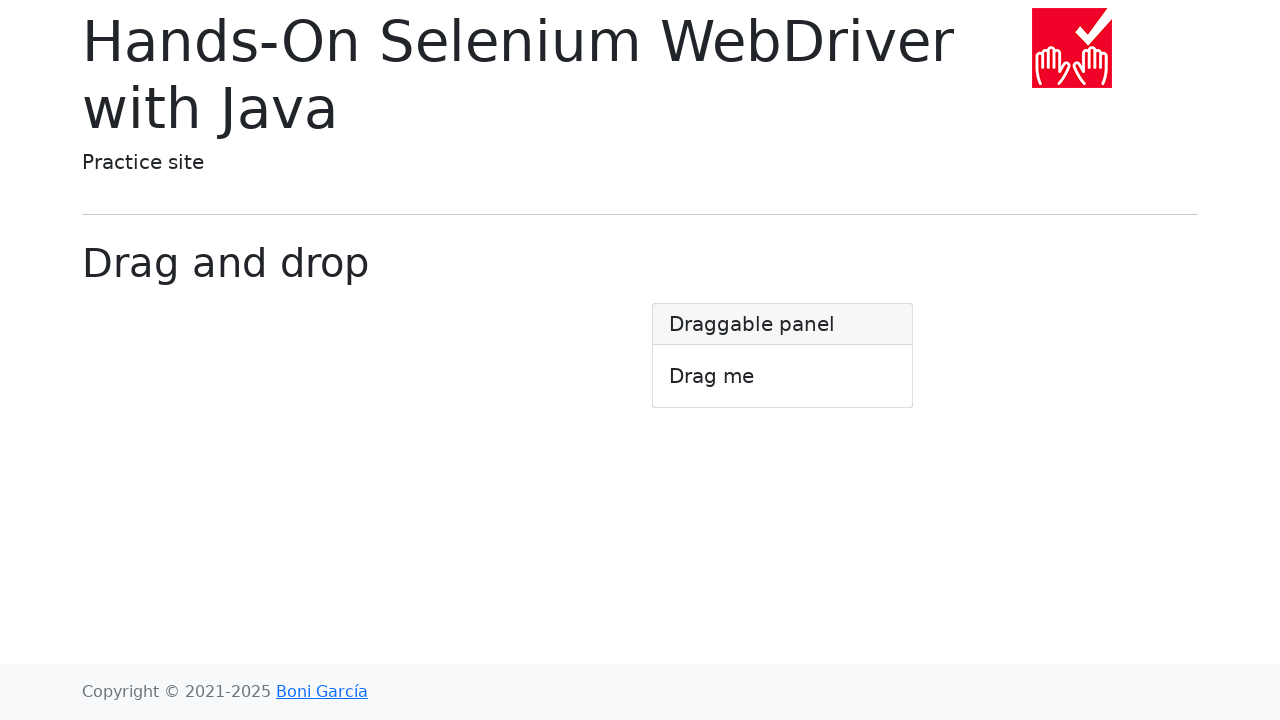

Verified that both source and target bounding boxes exist
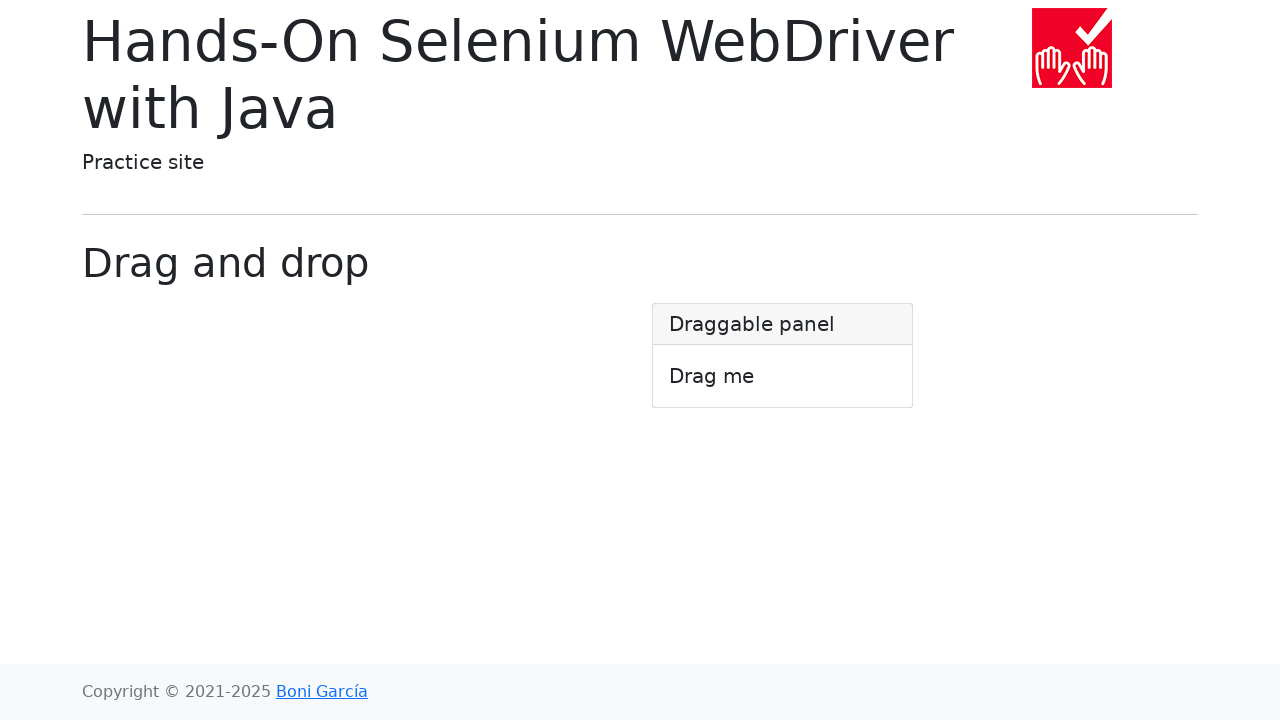

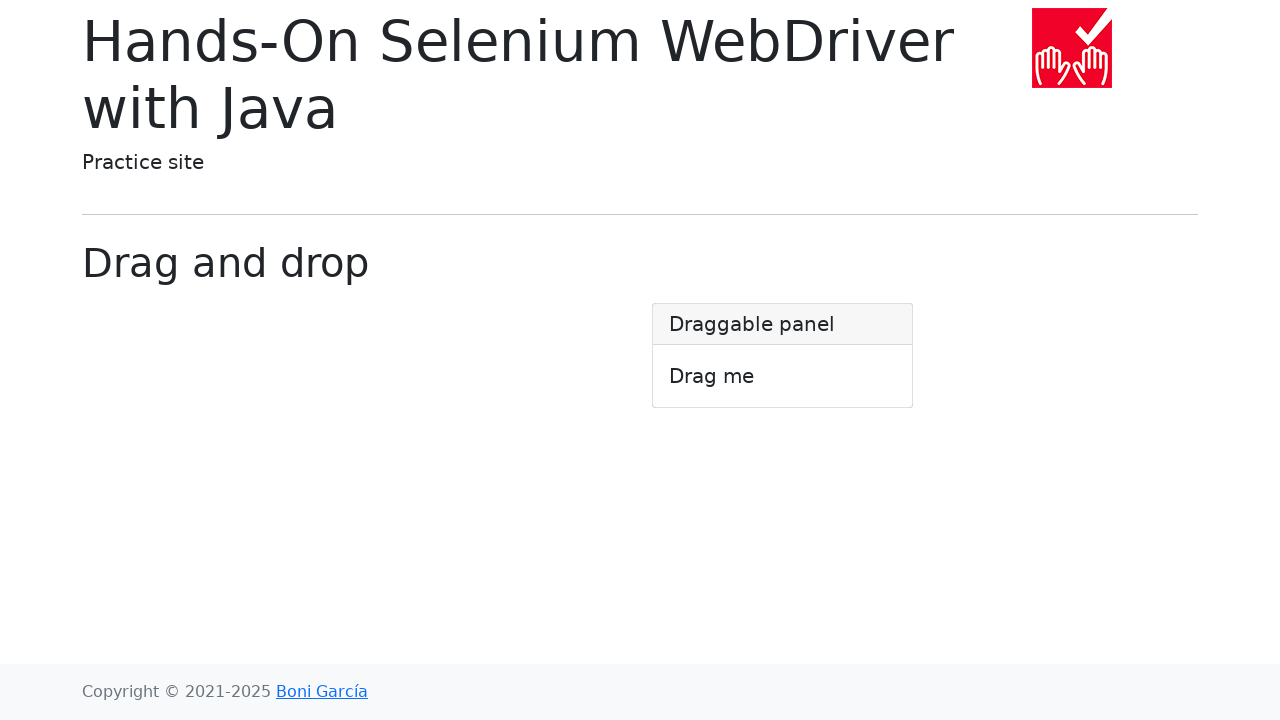